Tests checkbox interactions by clicking checkboxes to toggle their states

Starting URL: https://the-internet.herokuapp.com/checkboxes

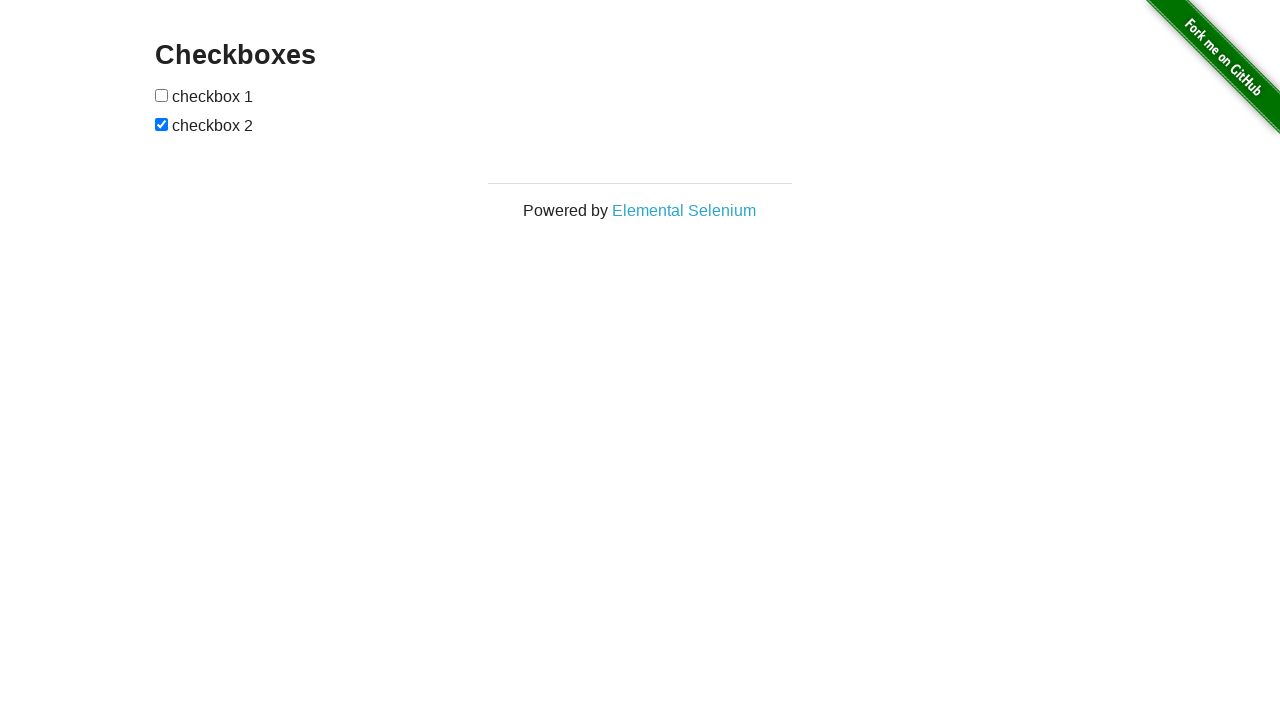

Located all checkboxes on the page
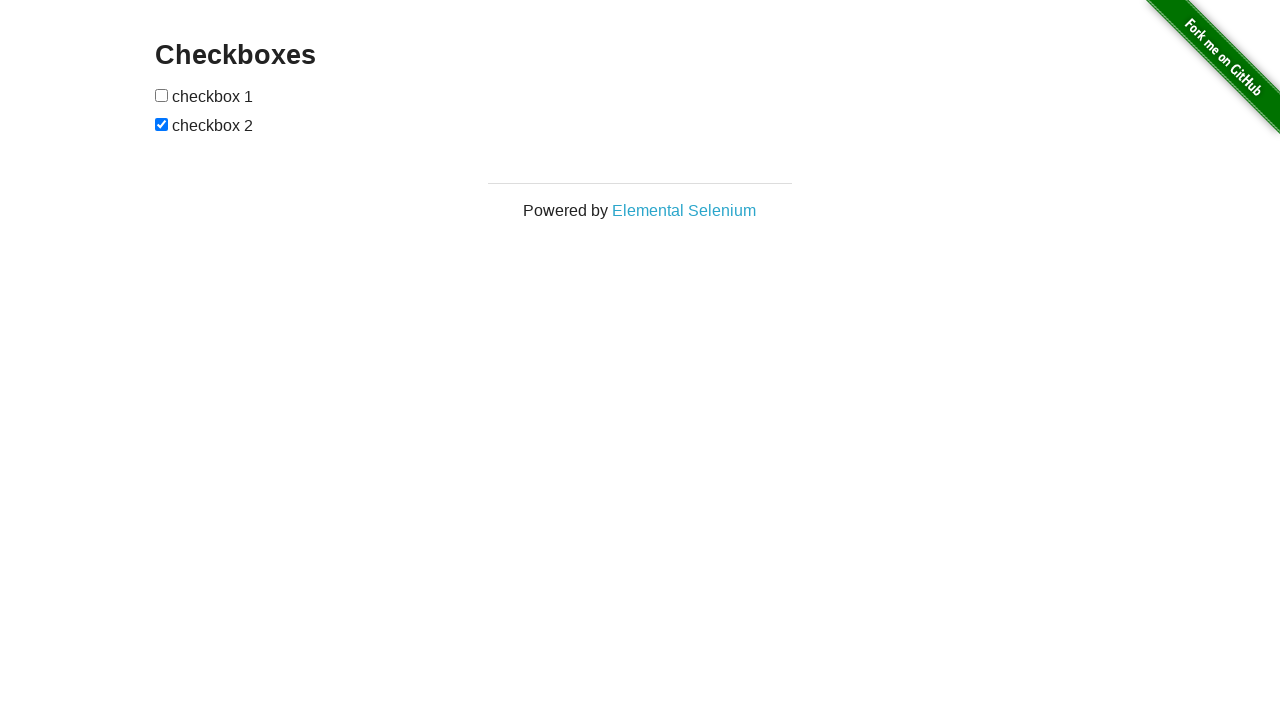

Clicked first checkbox to check it at (162, 95) on input[type='checkbox'] >> nth=0
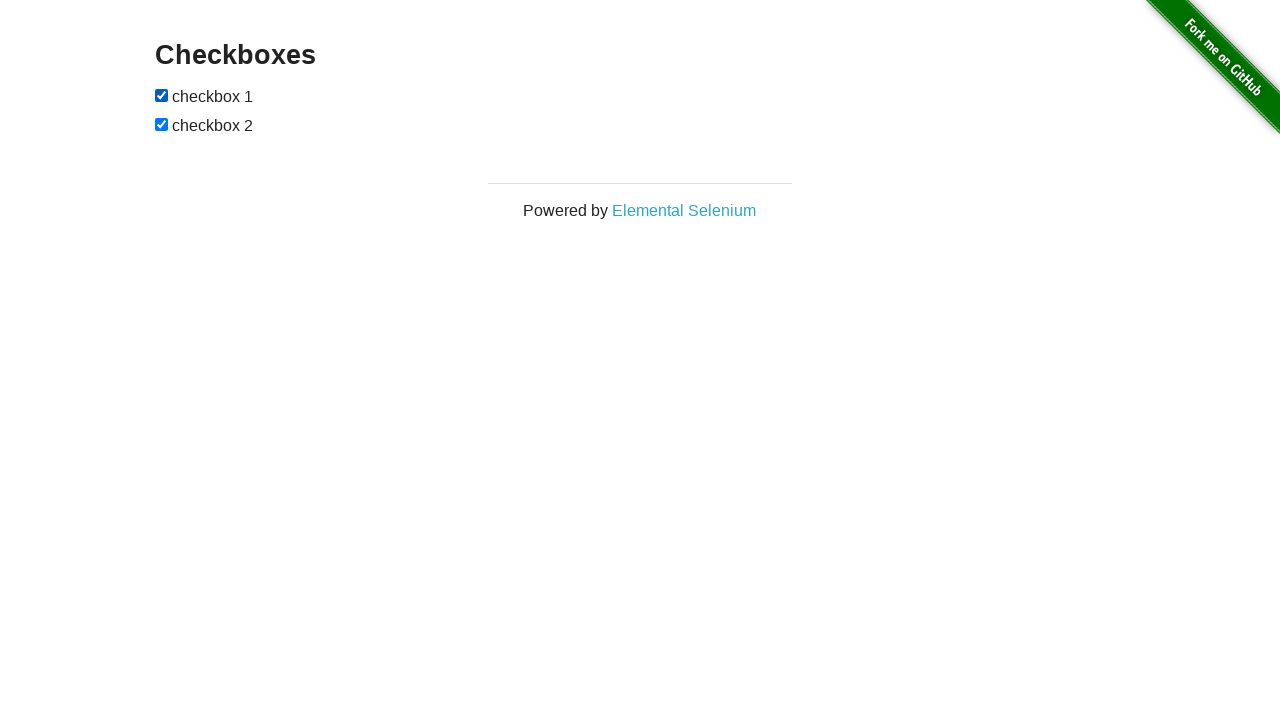

Clicked second checkbox to uncheck it at (162, 124) on input[type='checkbox'] >> nth=1
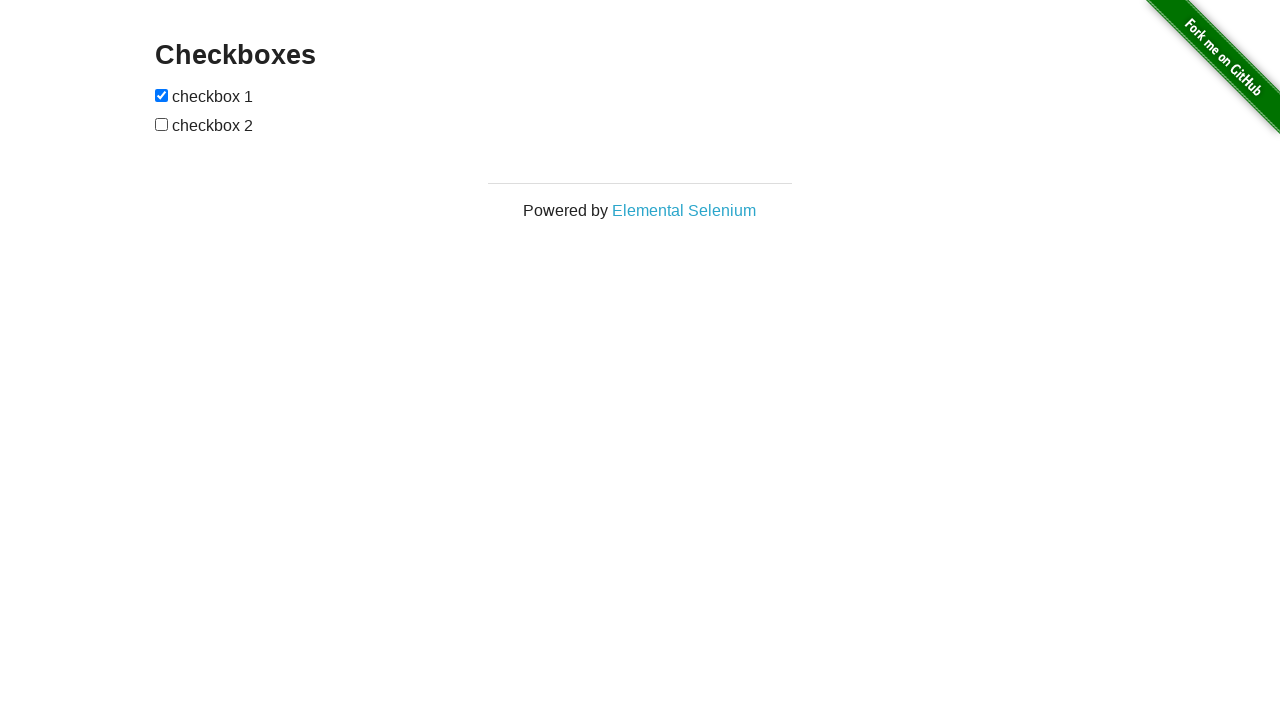

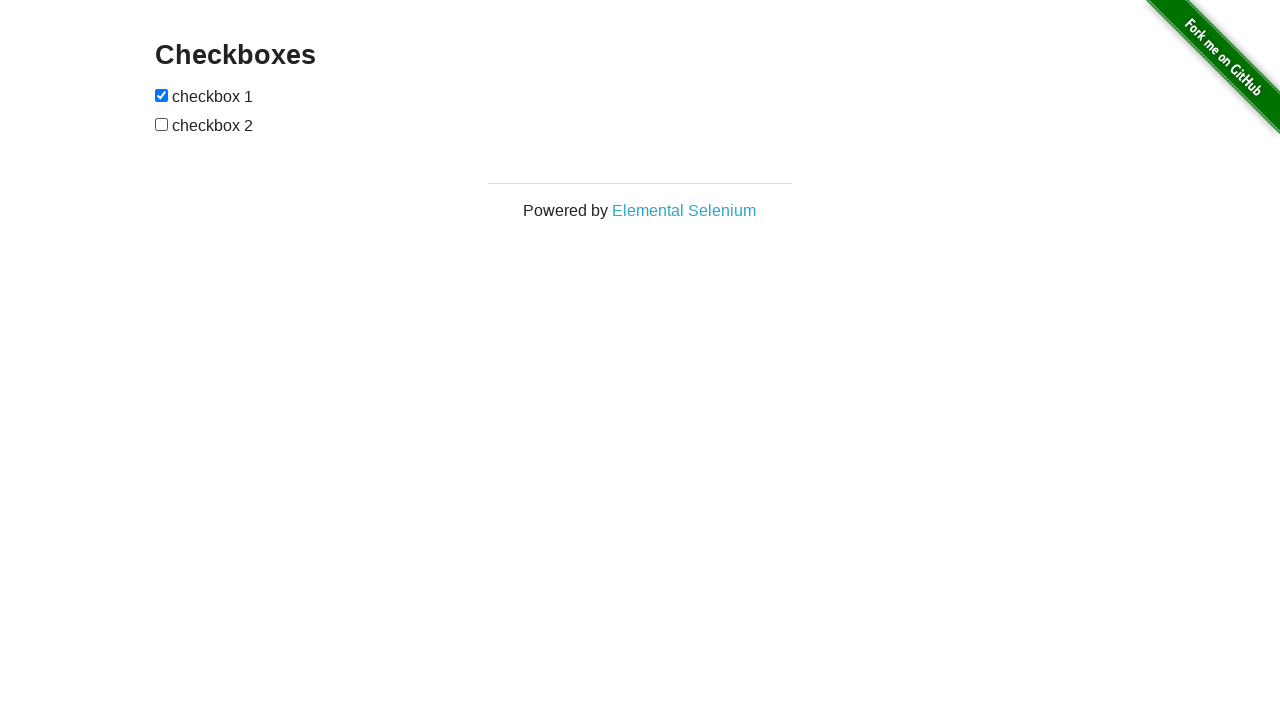